Tests the text-box form by entering a current address, submitting the form, and verifying the output displays the correct address.

Starting URL: https://demoqa.com/text-box/

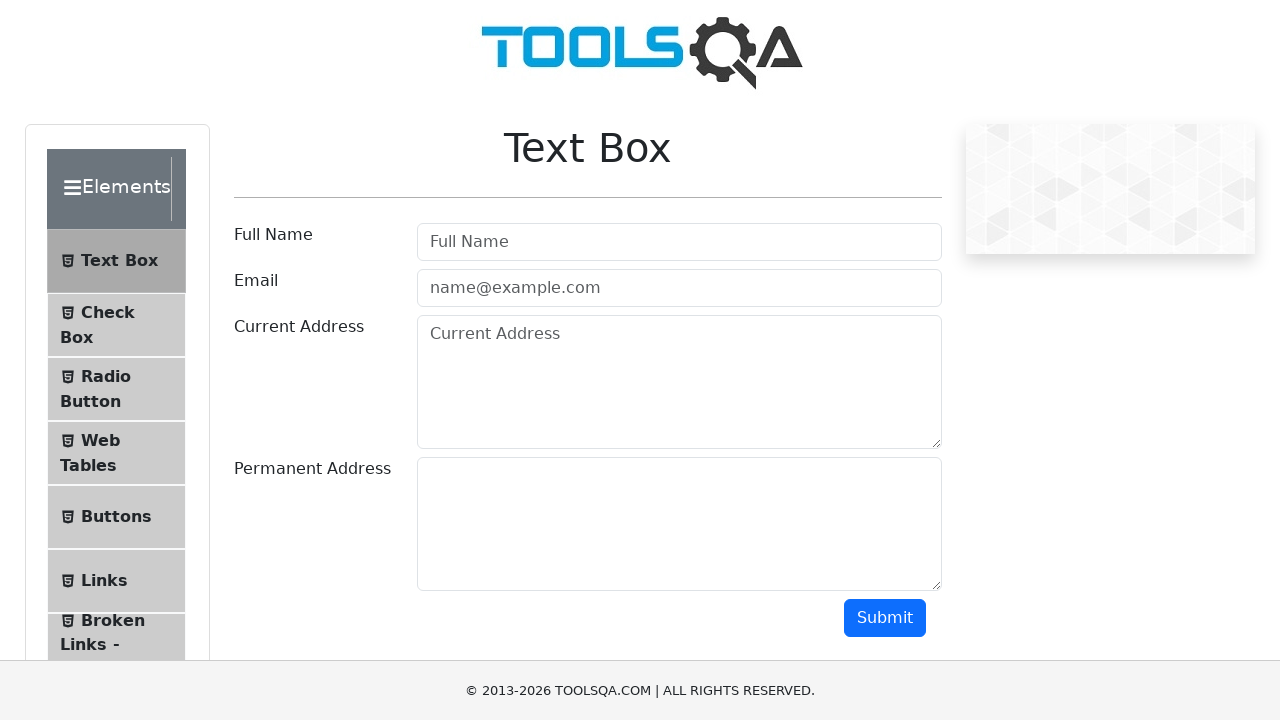

Filled current address field with '12 Washington st. Chicago, IL' on #currentAddress
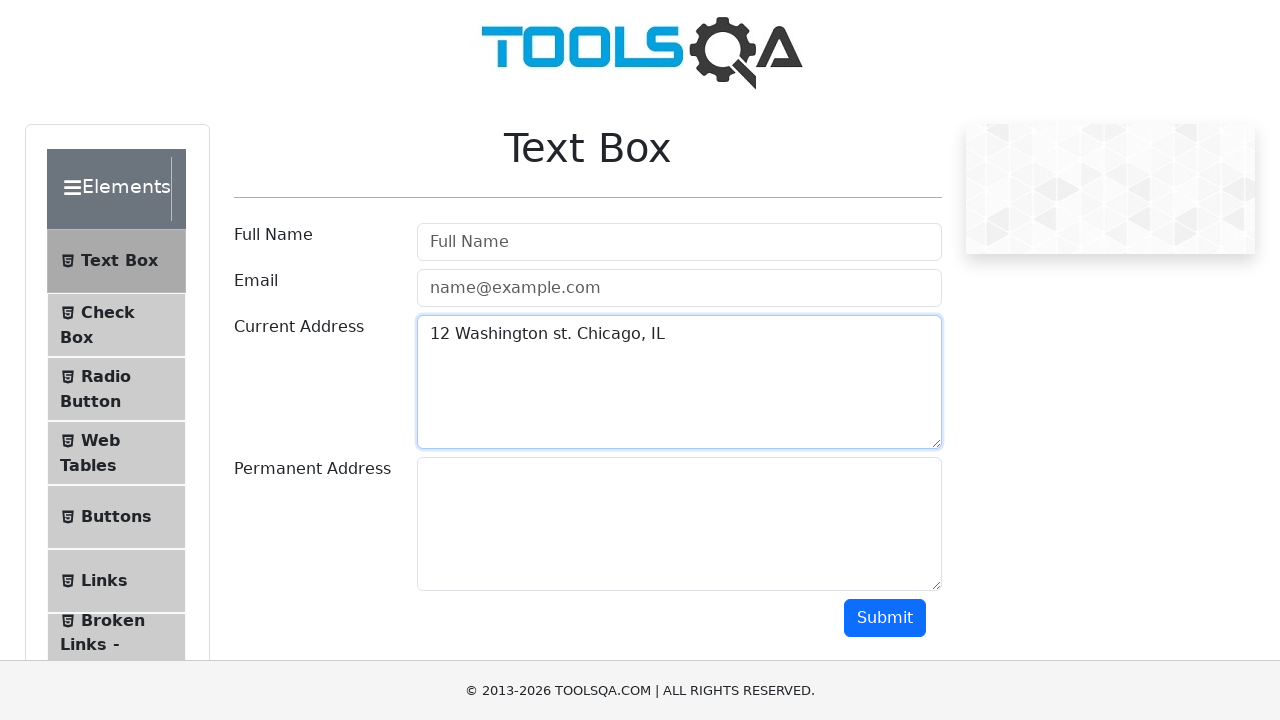

Clicked submit button to submit the form at (885, 618) on #submit
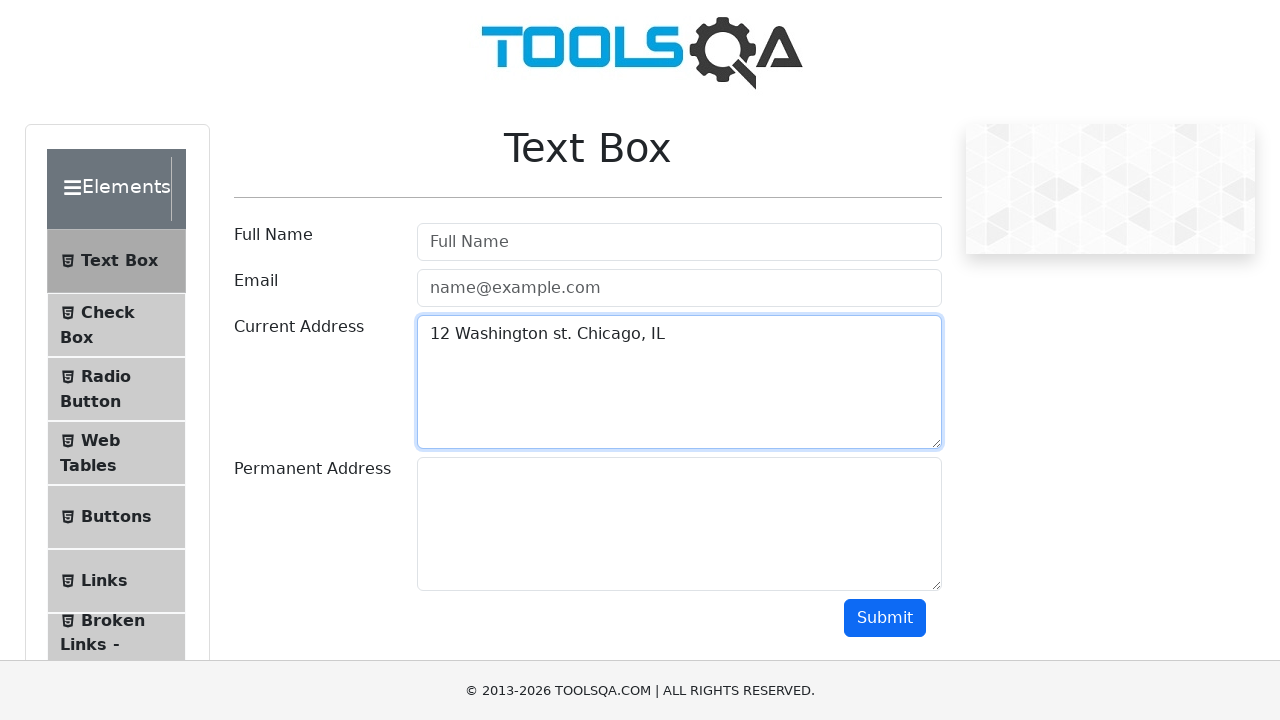

Output section with current address loaded and displayed
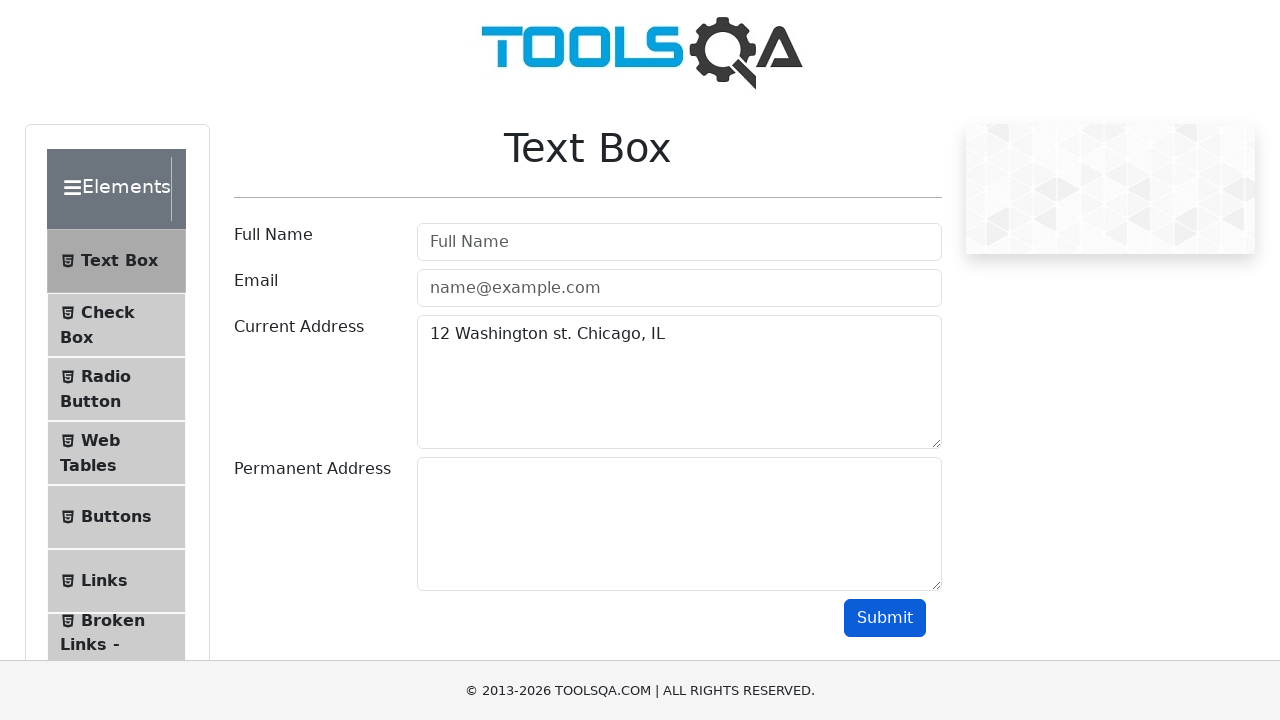

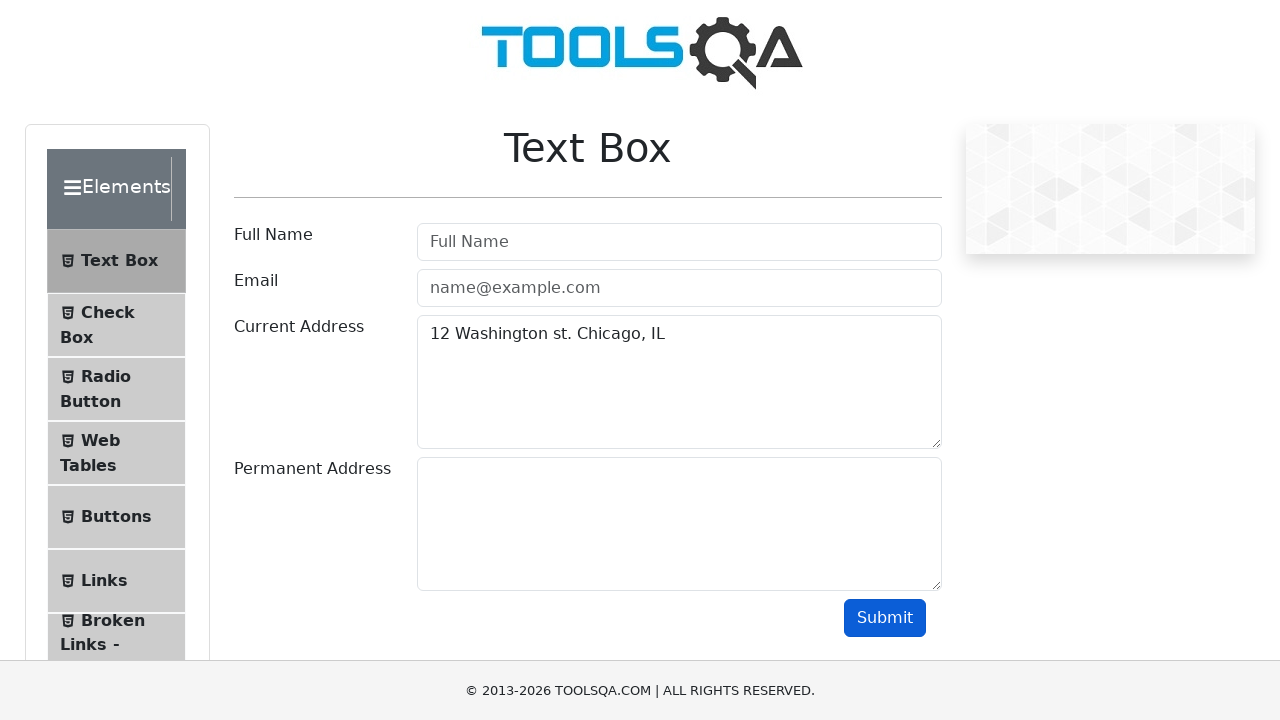